Navigates to SuperMicro BIOS support page and searches for a motherboard by entering text in the search field

Starting URL: https://www.supermicro.com/support/resources/bios_ipmi.php?type=BIOS

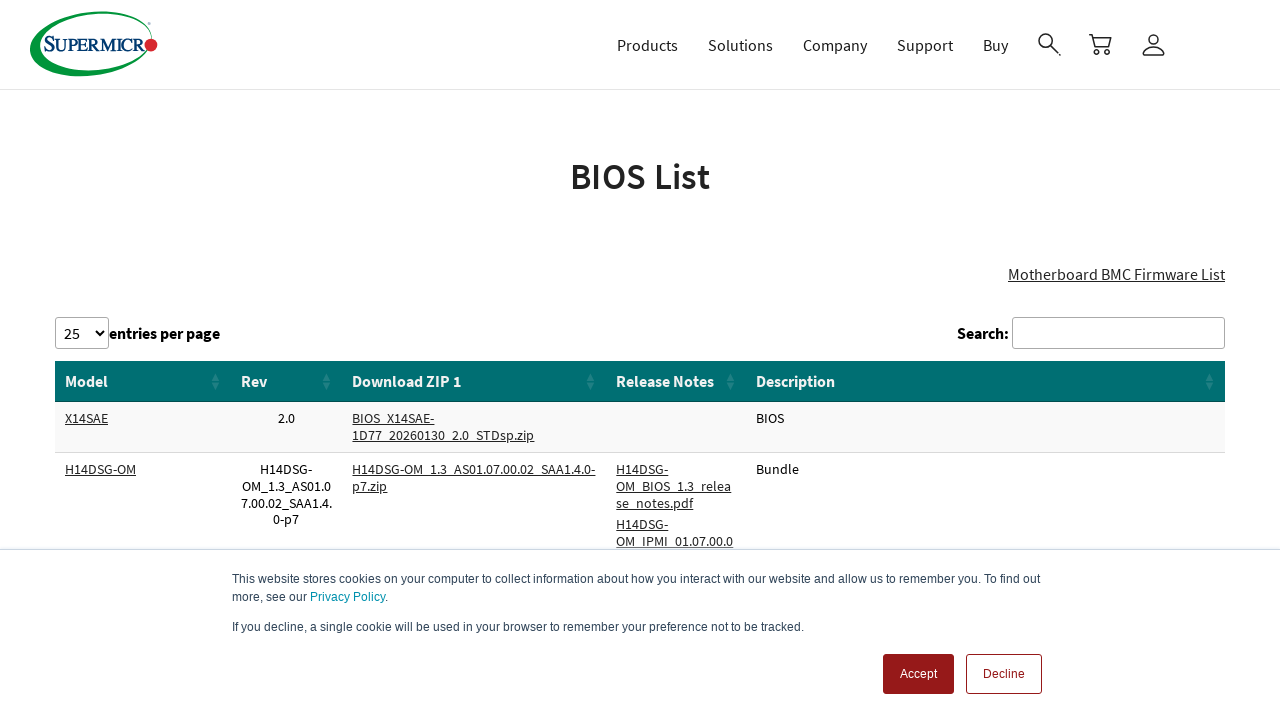

Waited for search input field to become available
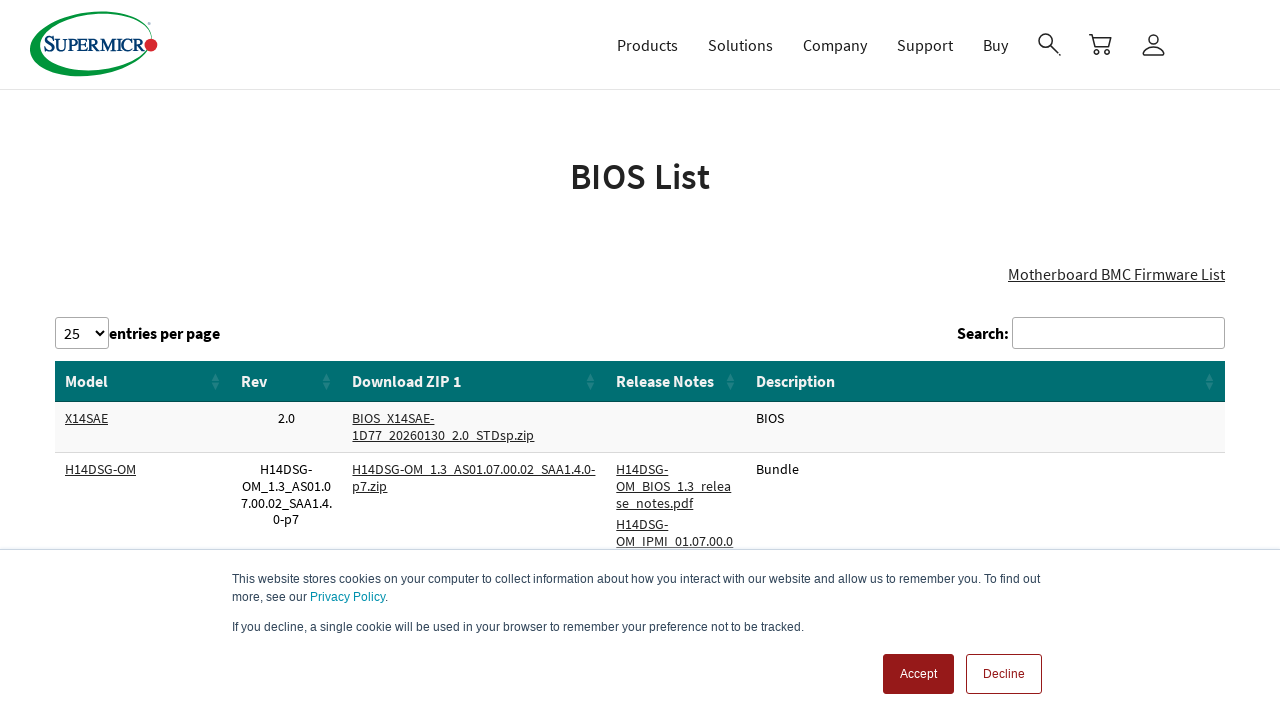

Entered 'X11SCH-F' in the motherboard search field on input[type="search"][aria-controls="DataTables_Table_0"]
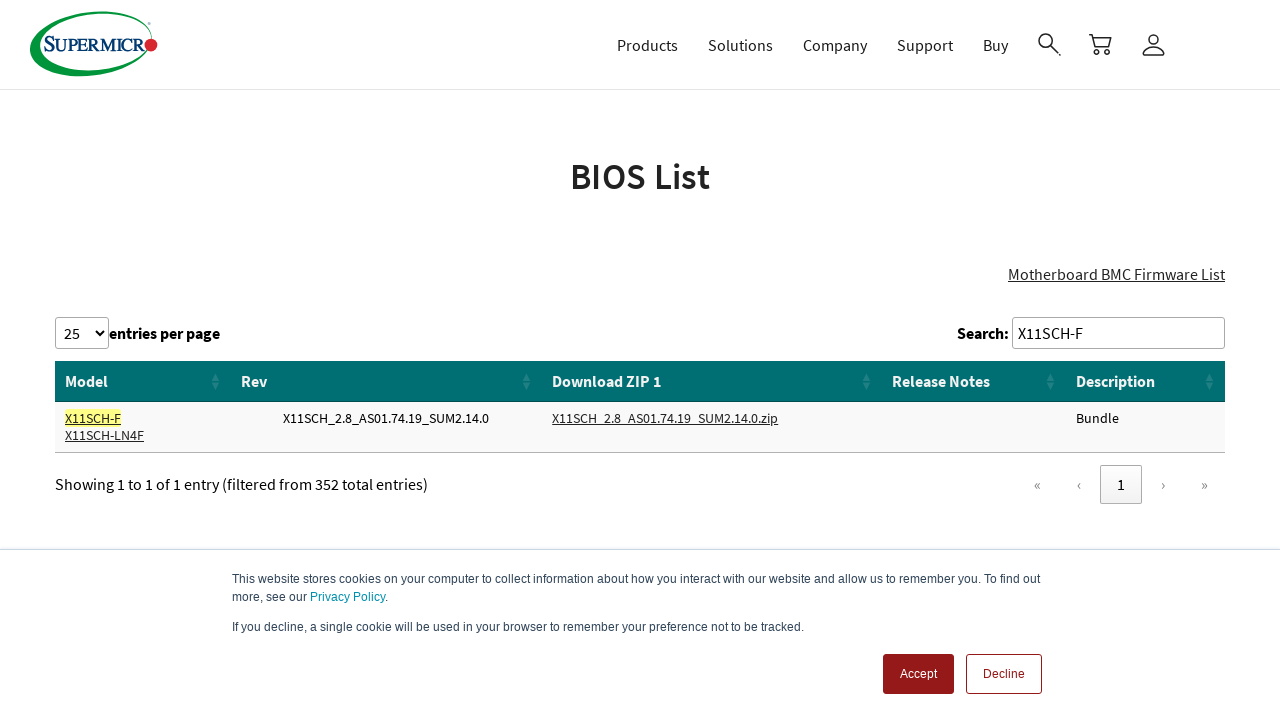

Waited for search results to update
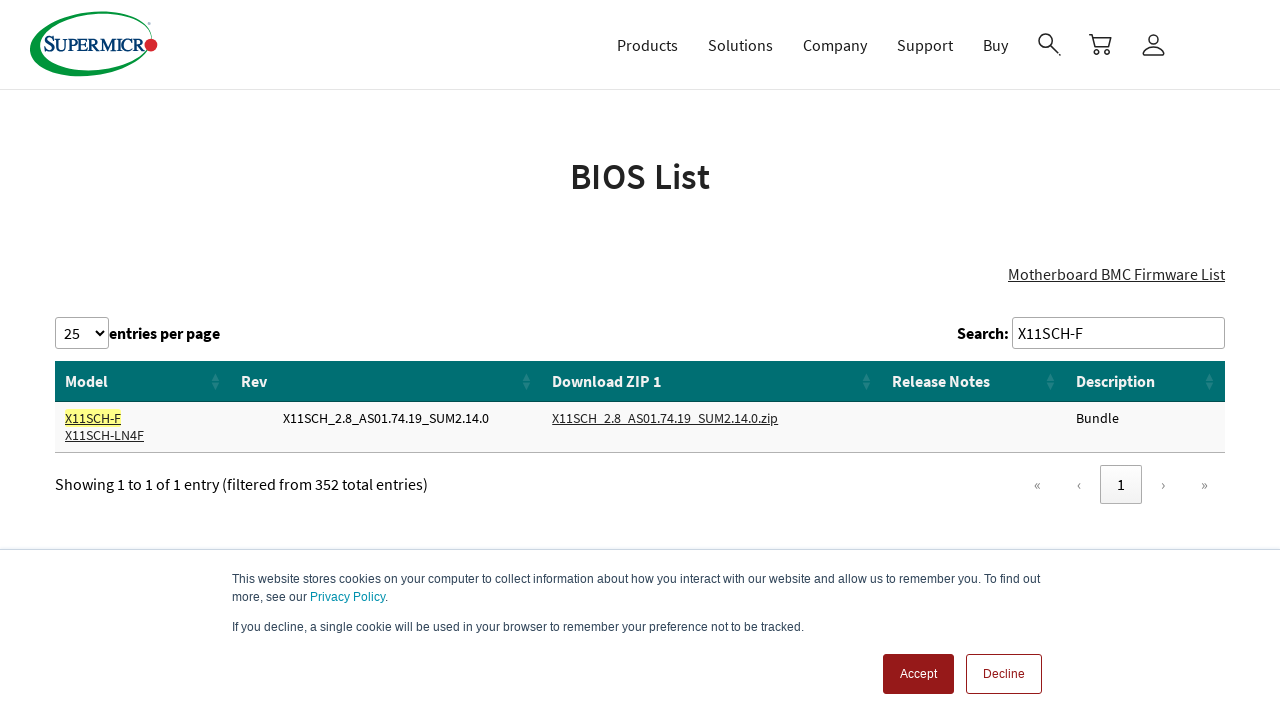

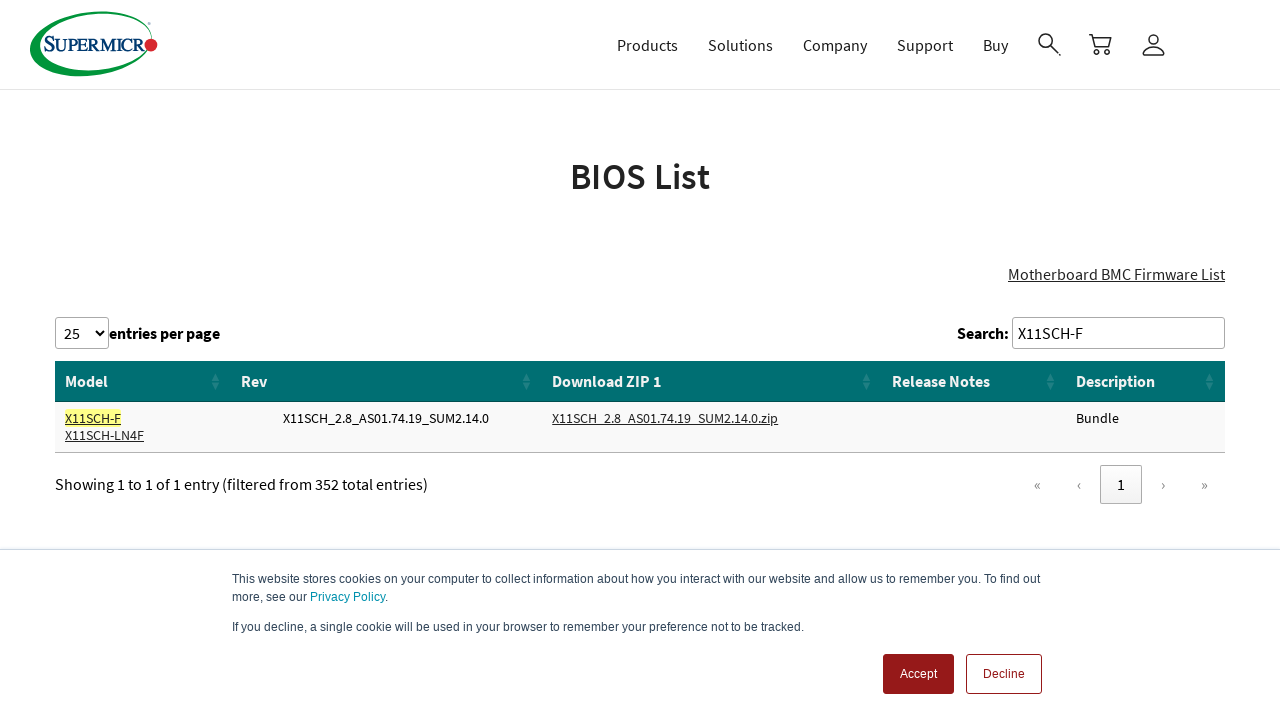